Tests opening a new browser tab by navigating to a page, opening a new tab, navigating to another page in that tab, and verifying two window handles exist.

Starting URL: https://the-internet.herokuapp.com/windows

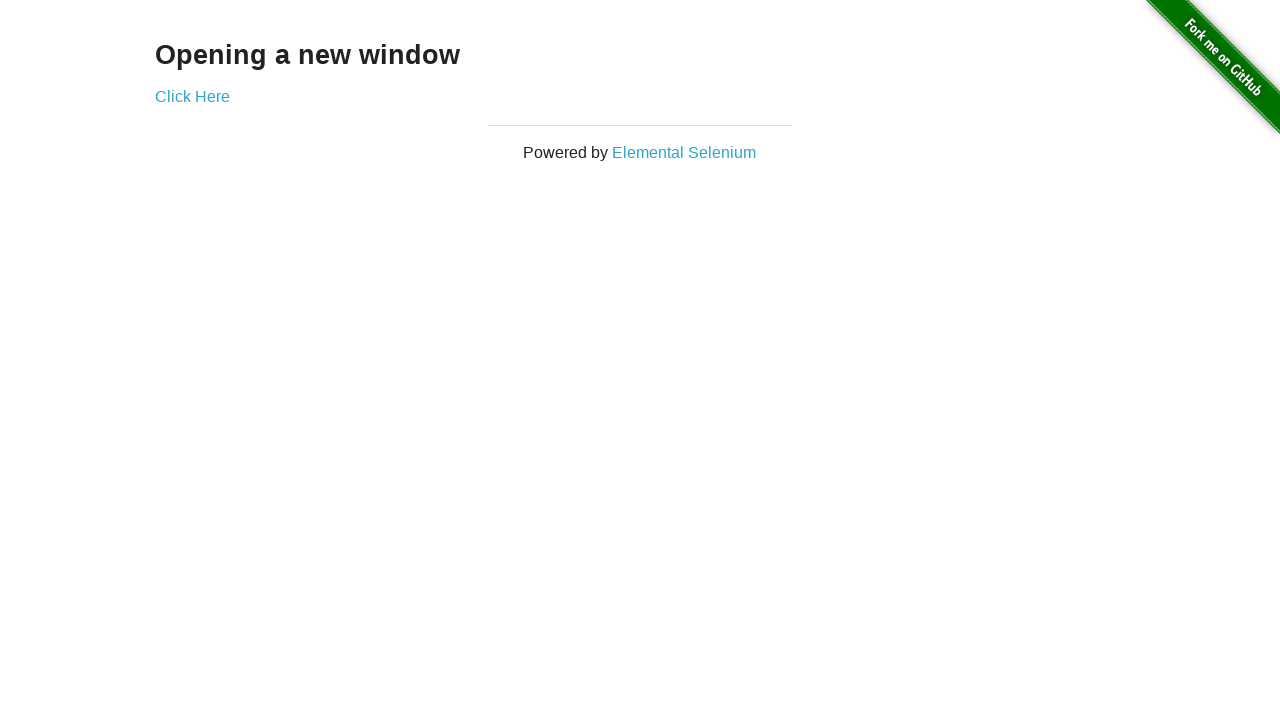

Opened a new browser tab
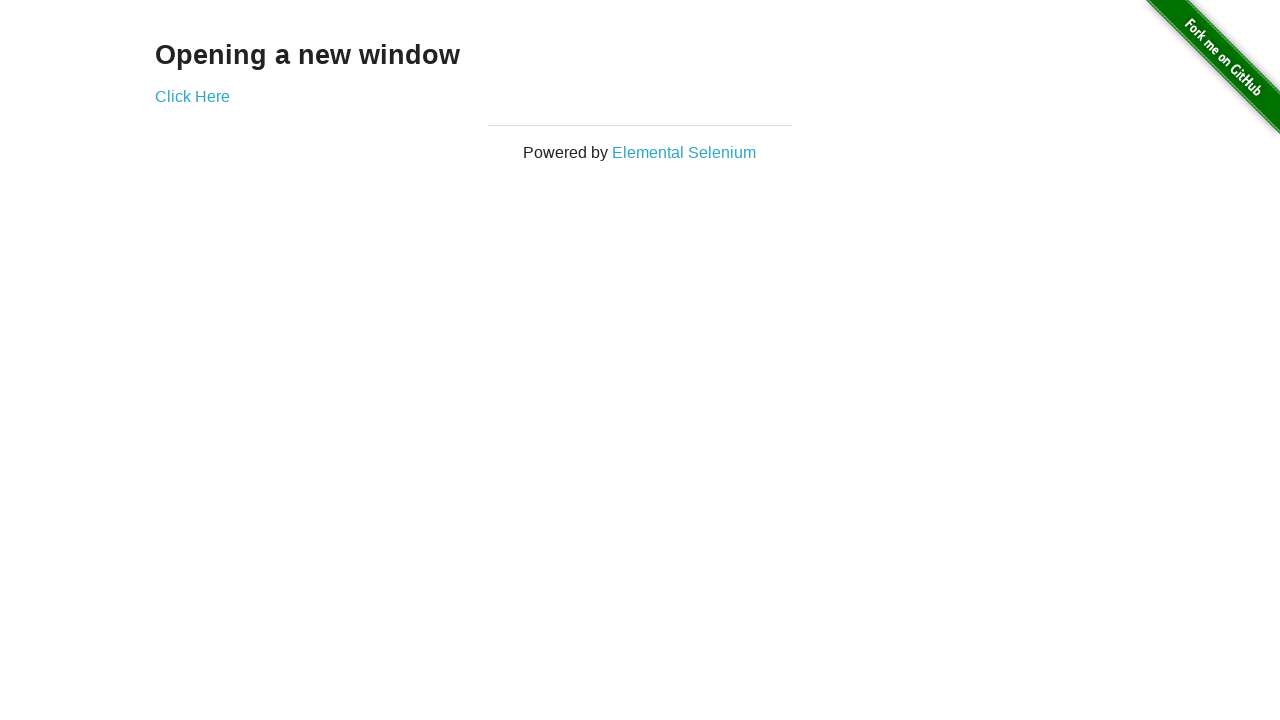

Navigated to typos page in new tab
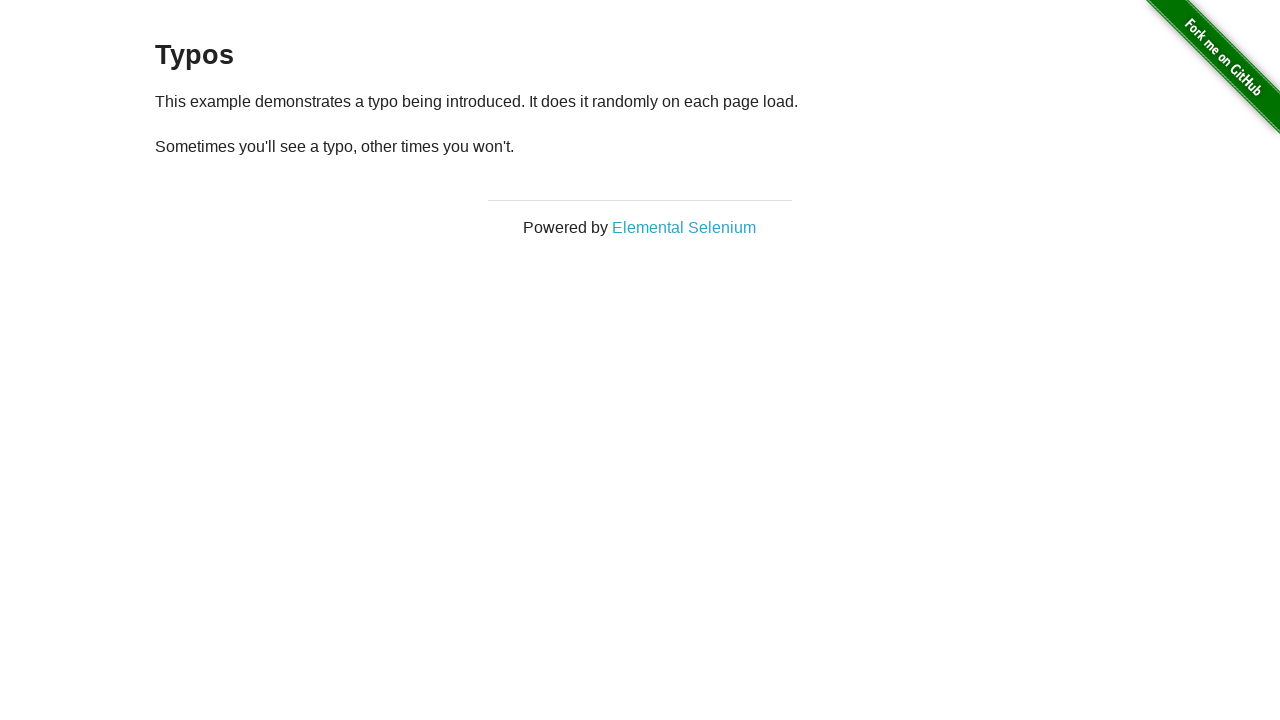

Verified that 2 browser tabs are open
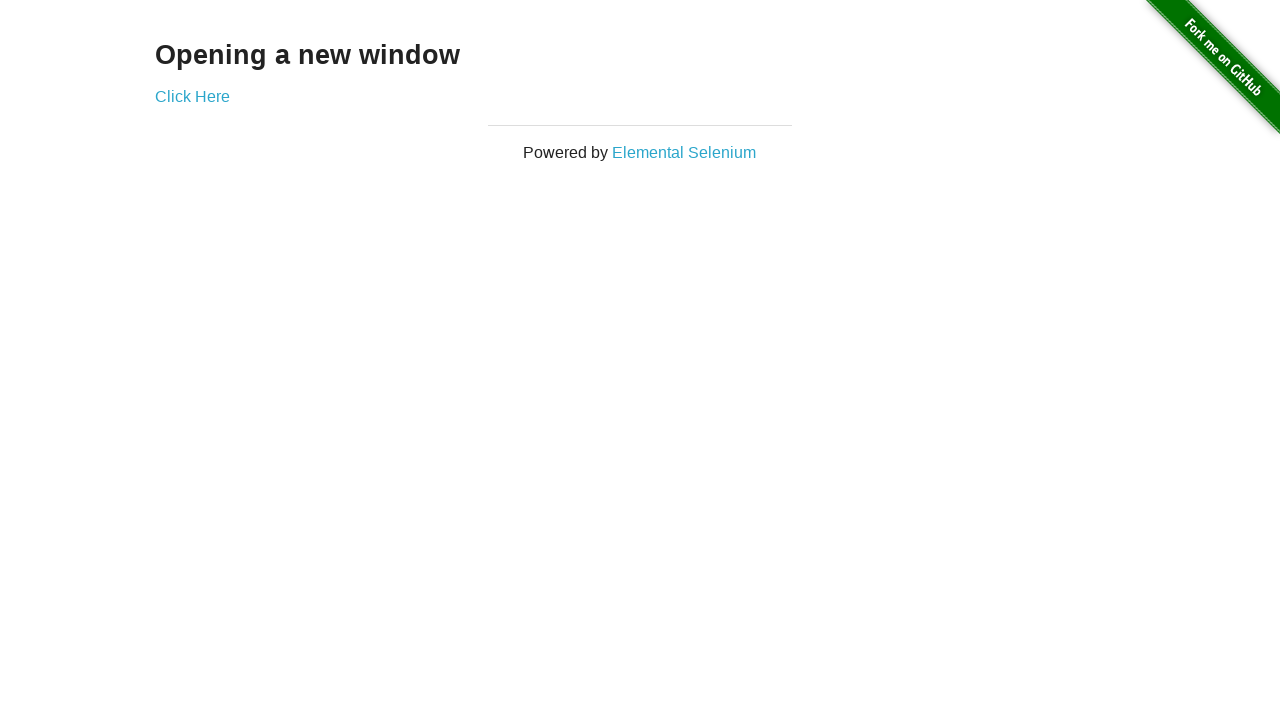

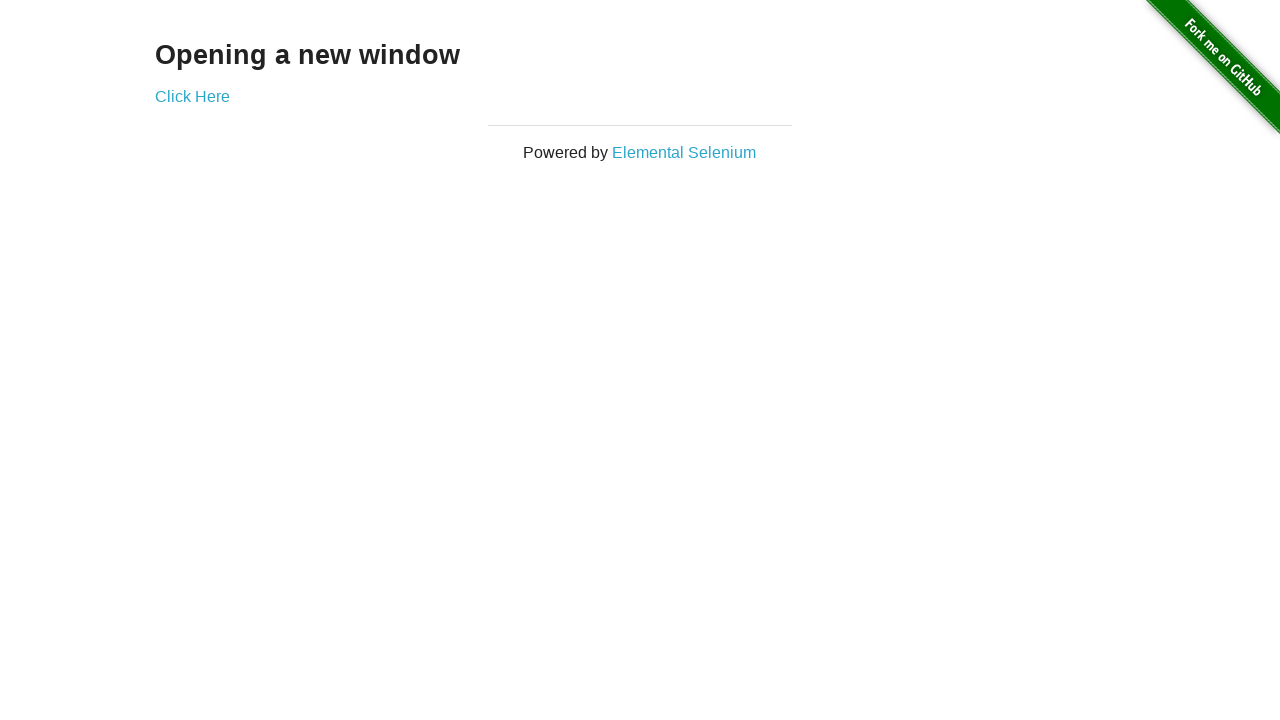